Tests the "Home" button on a signup page by verifying its value attribute and clicking it to navigate to the demo homepage

Starting URL: https://qavbox.github.io/demo/signup/

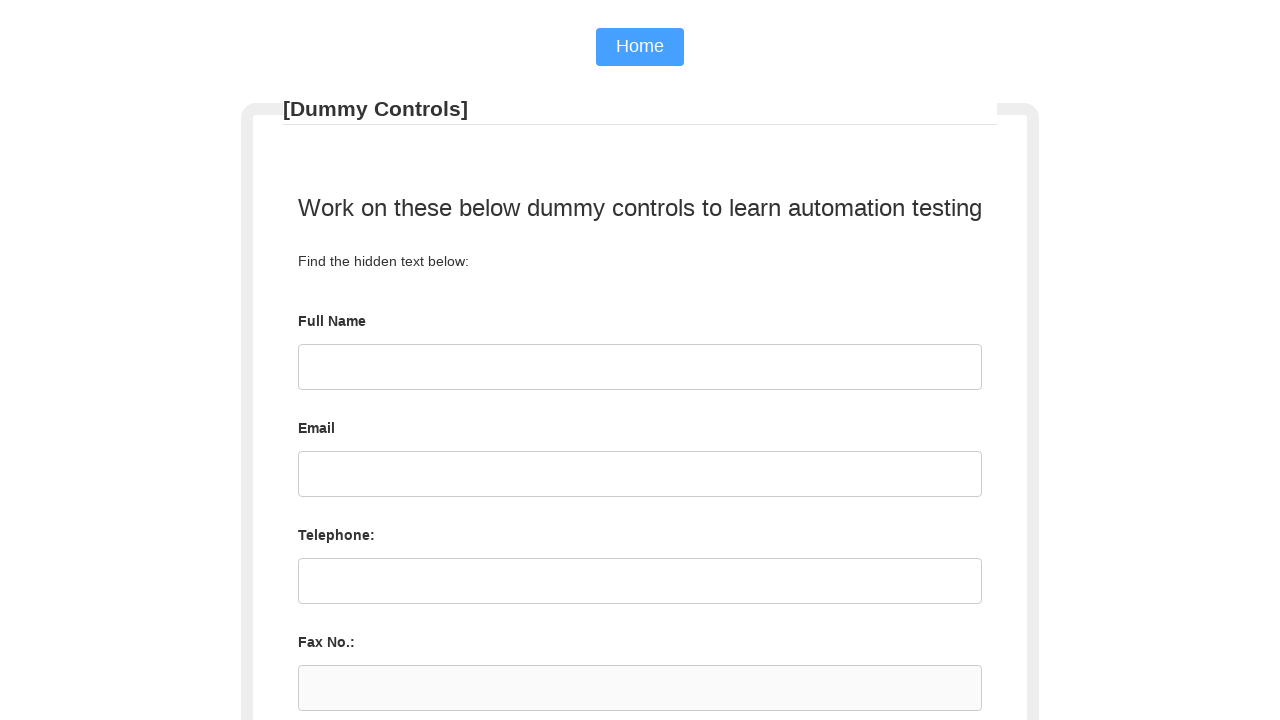

Located the Home button by name attribute
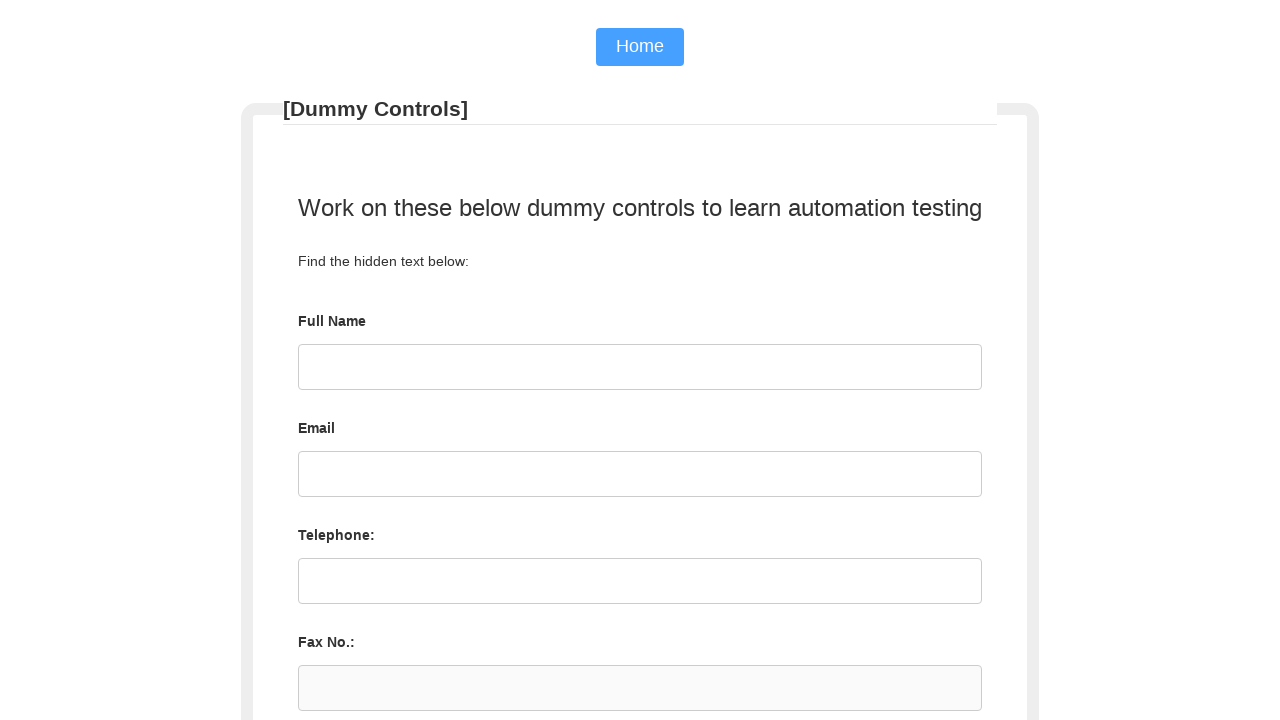

Verified Home button has correct 'Home' value attribute
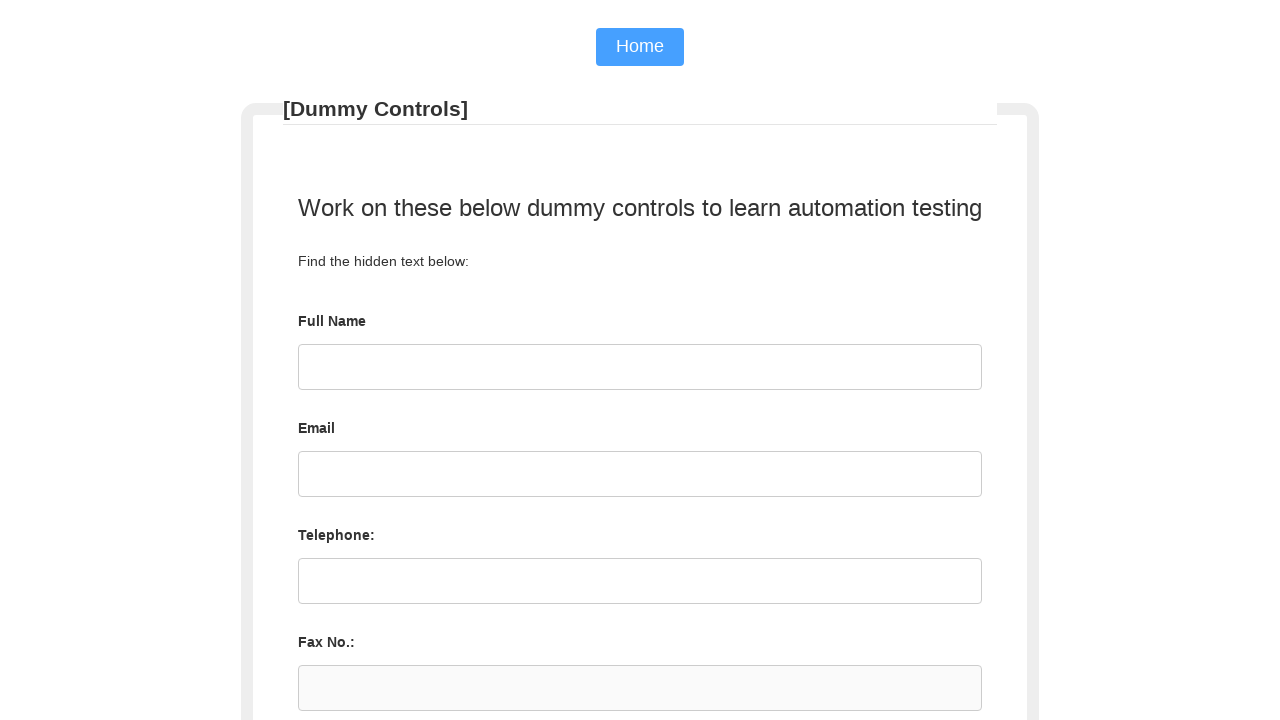

Clicked the Home button at (640, 47) on input[name='home']
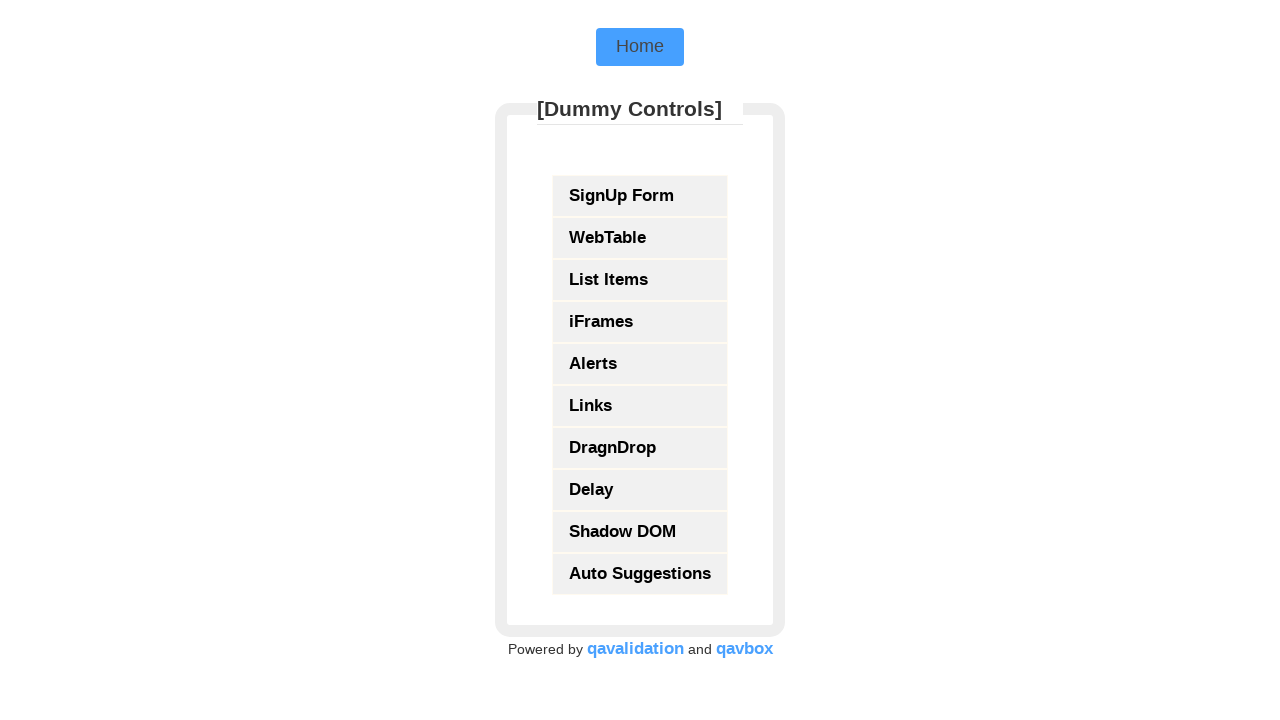

Navigated to demo homepage and URL confirmed
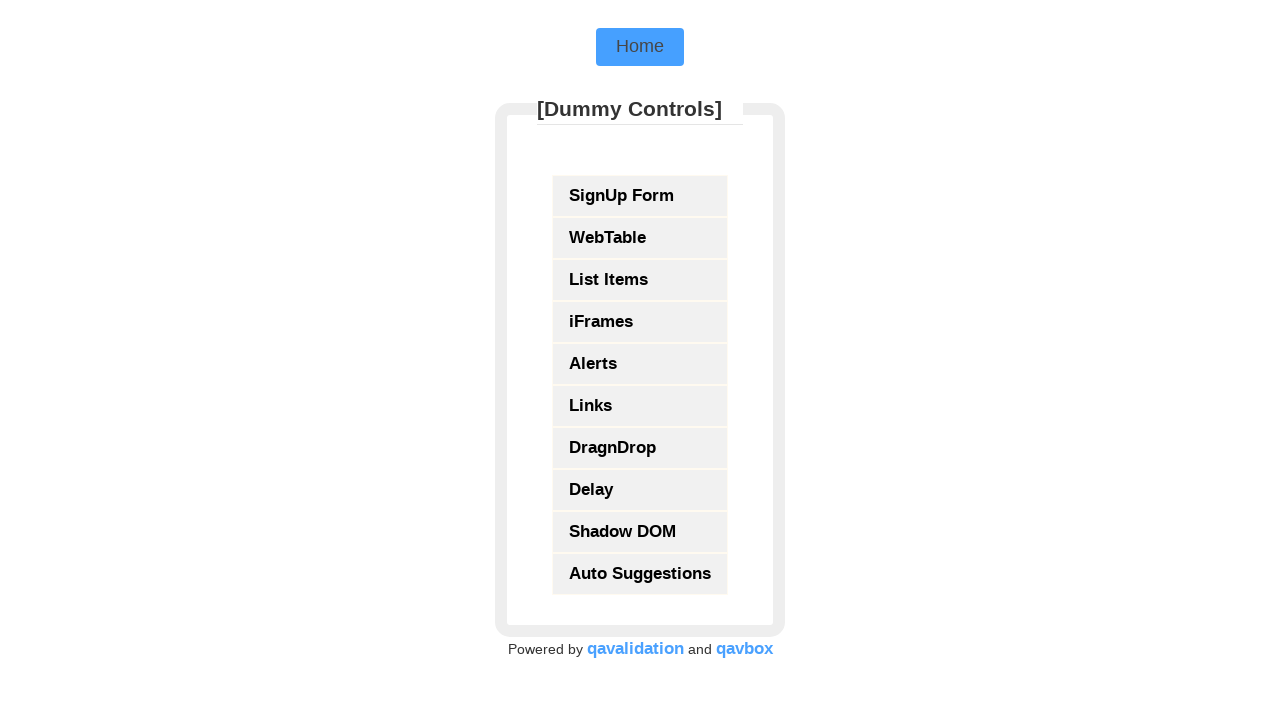

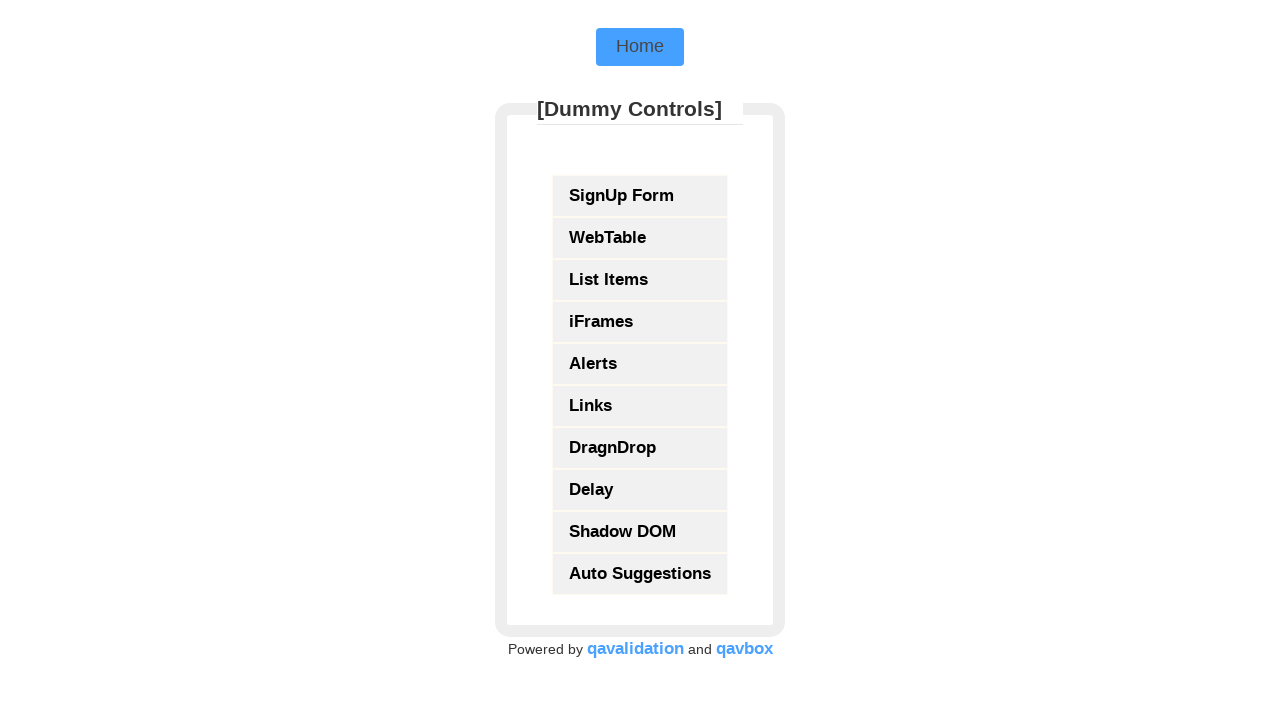